Tests GitHub project page by navigating to a repository, clicking on the Pull Requests tab, and verifying that the pull request list is displayed with multiple PRs.

Starting URL: https://github.com/microsoft/playwright

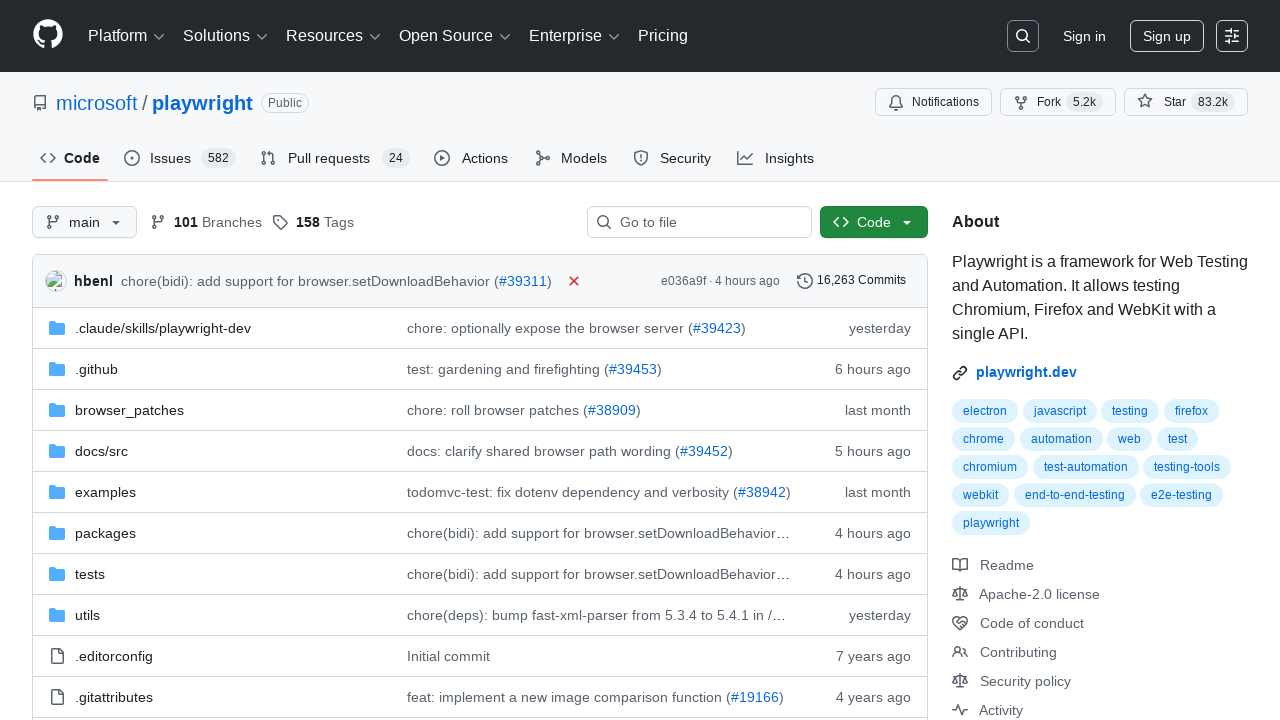

Clicked on the Pull Requests tab at (335, 158) on #pull-requests-tab
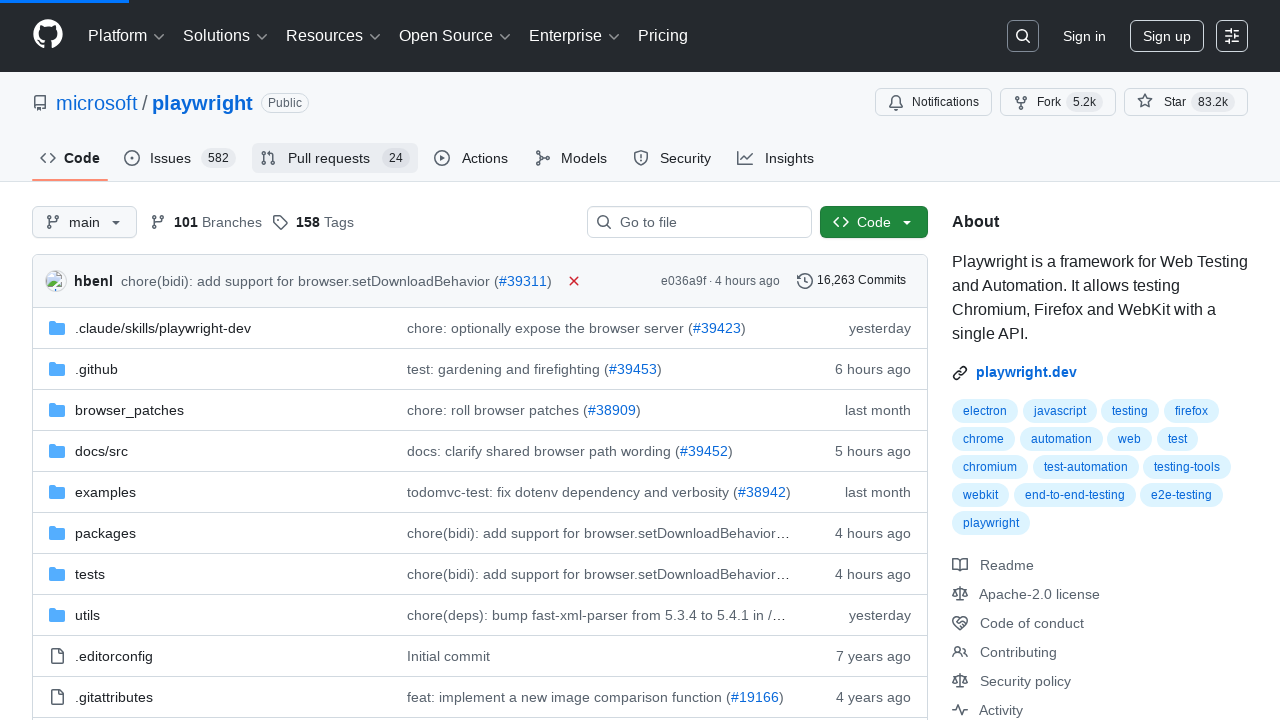

Pull request list loaded and visible
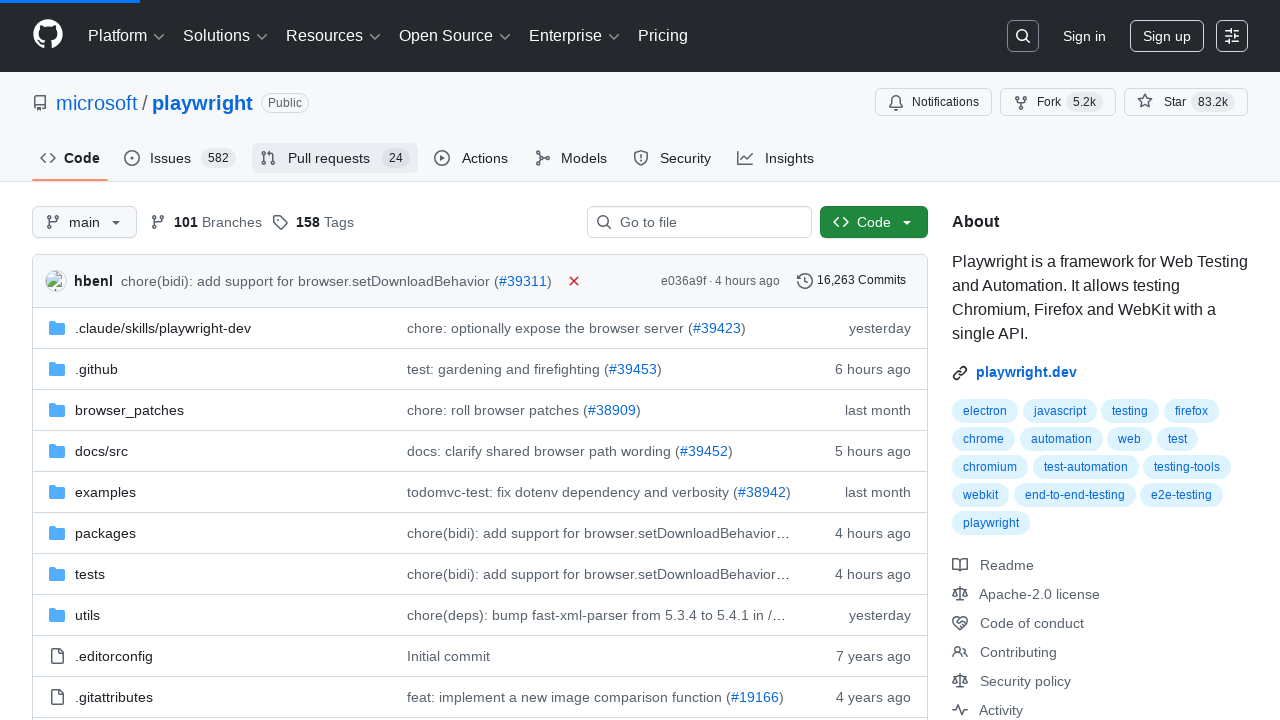

Counted 24 pull requests on the page
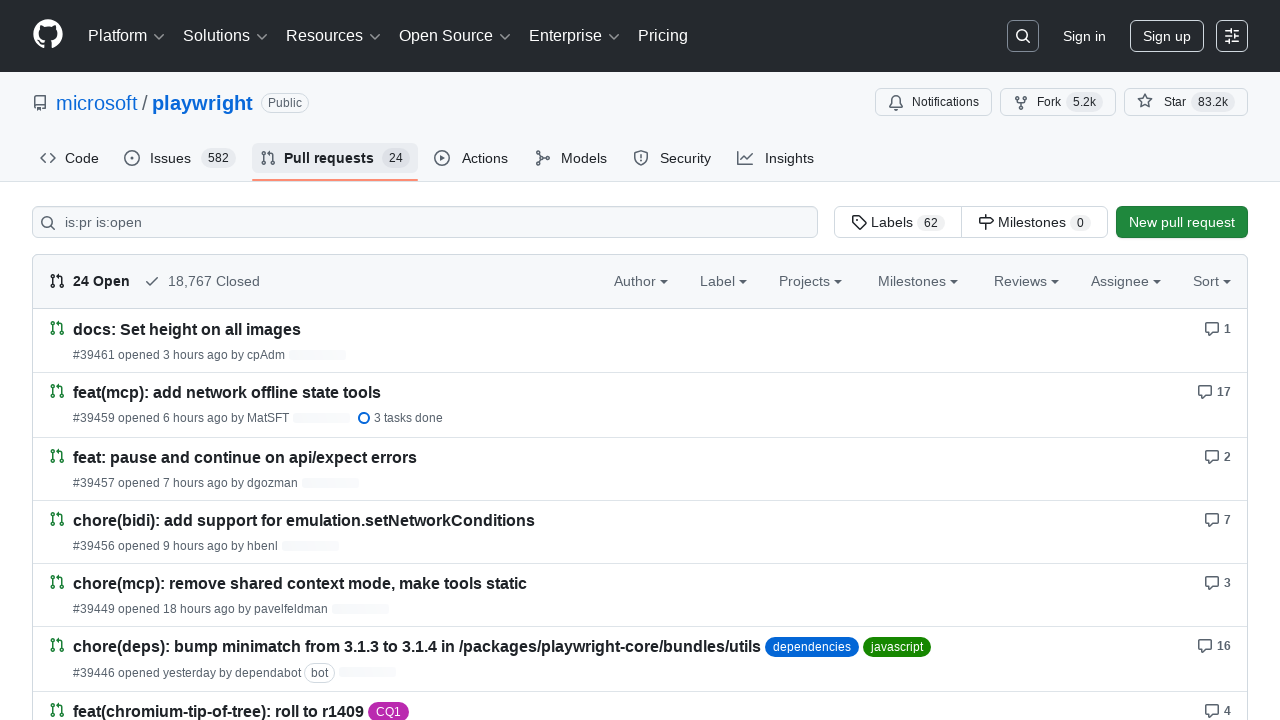

Verified that more than 5 pull requests are displayed (found 24)
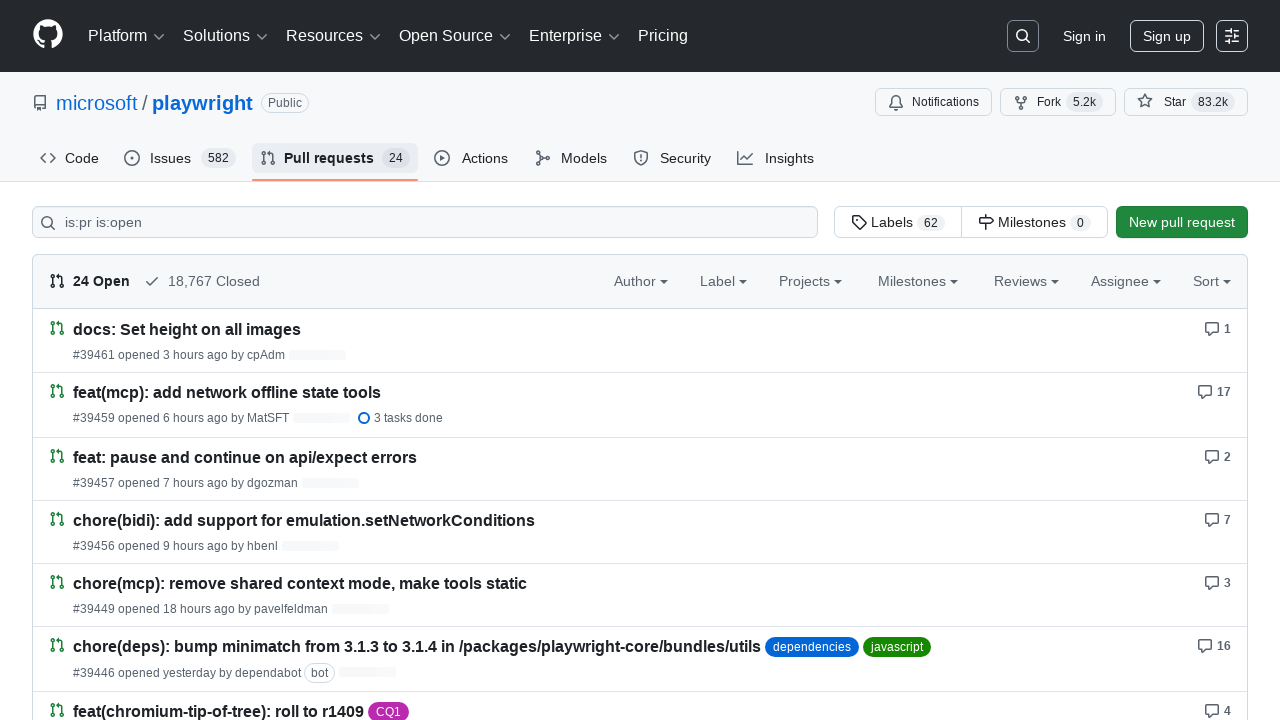

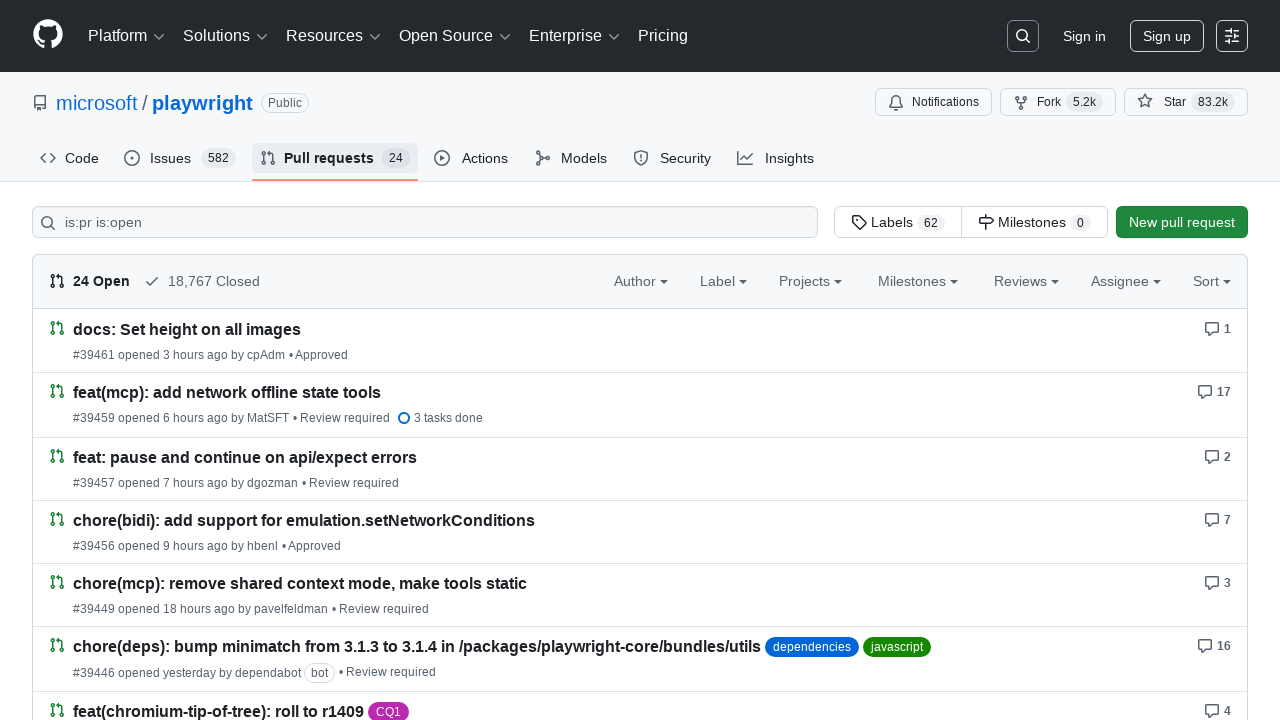